Tests typing into a text box field by entering text into the username/full name input field

Starting URL: https://demoqa.com/text-box

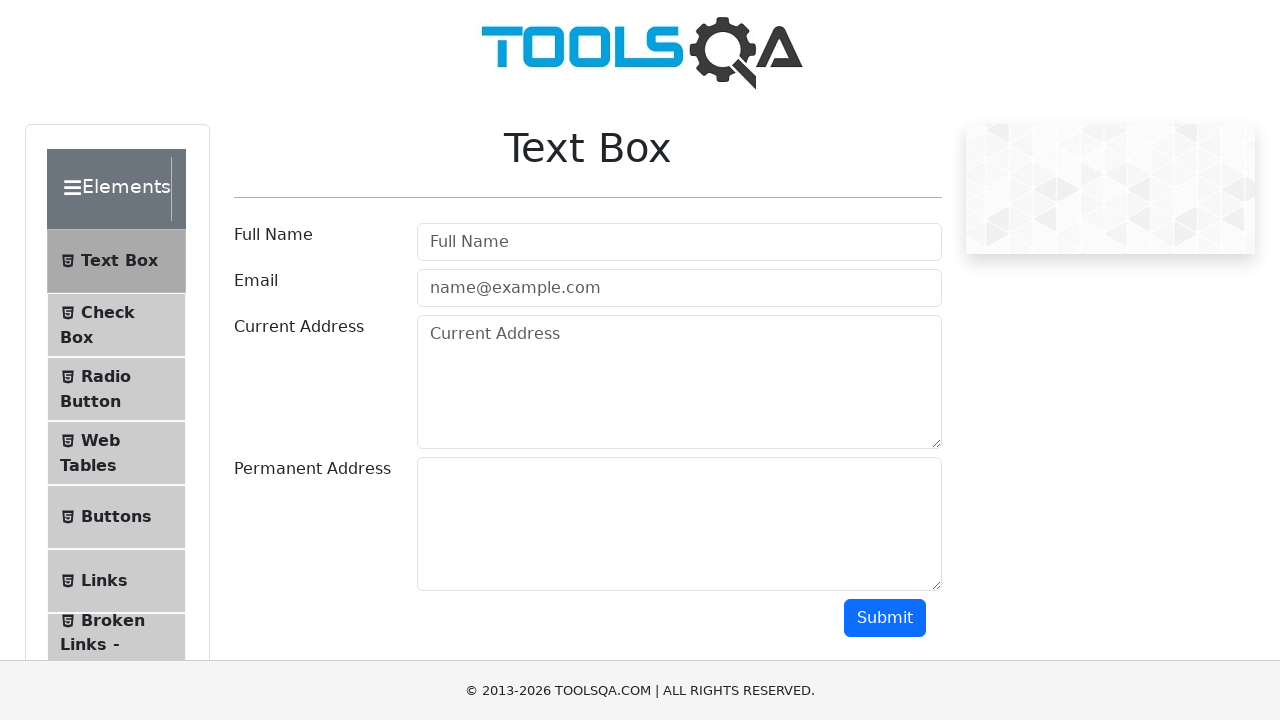

Entered 'John Smith' into the username/full name text box on #userName
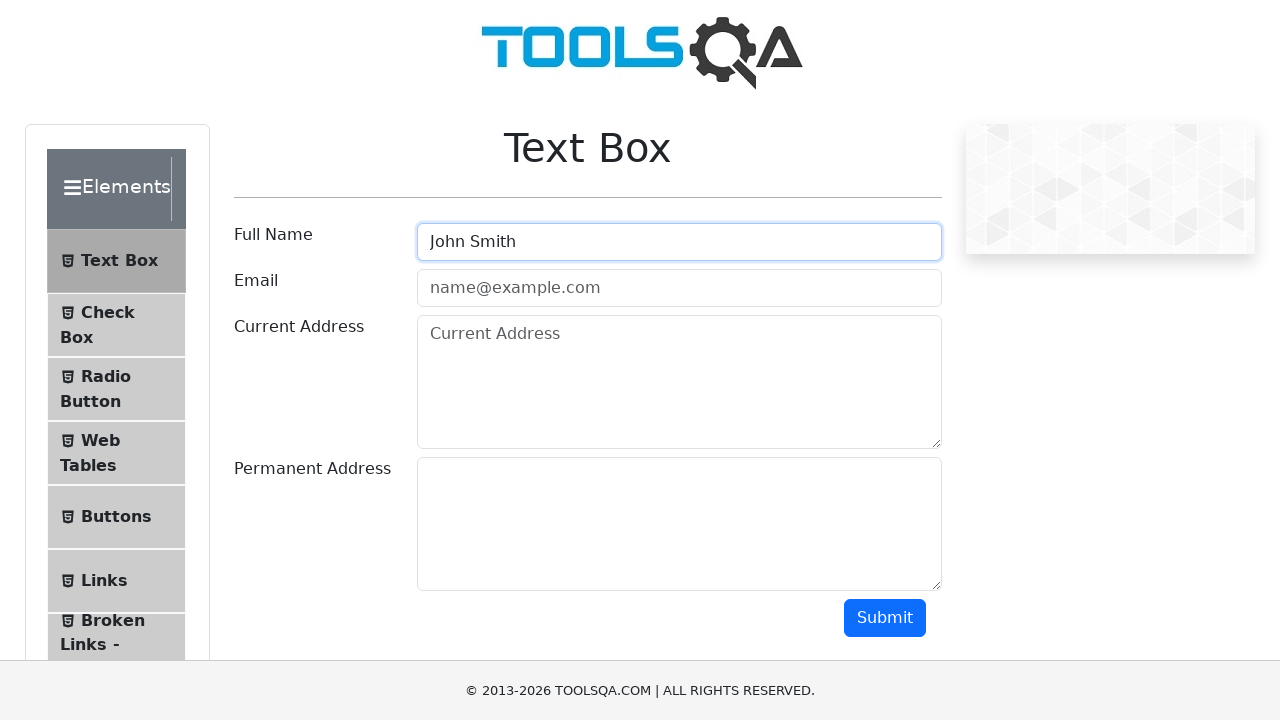

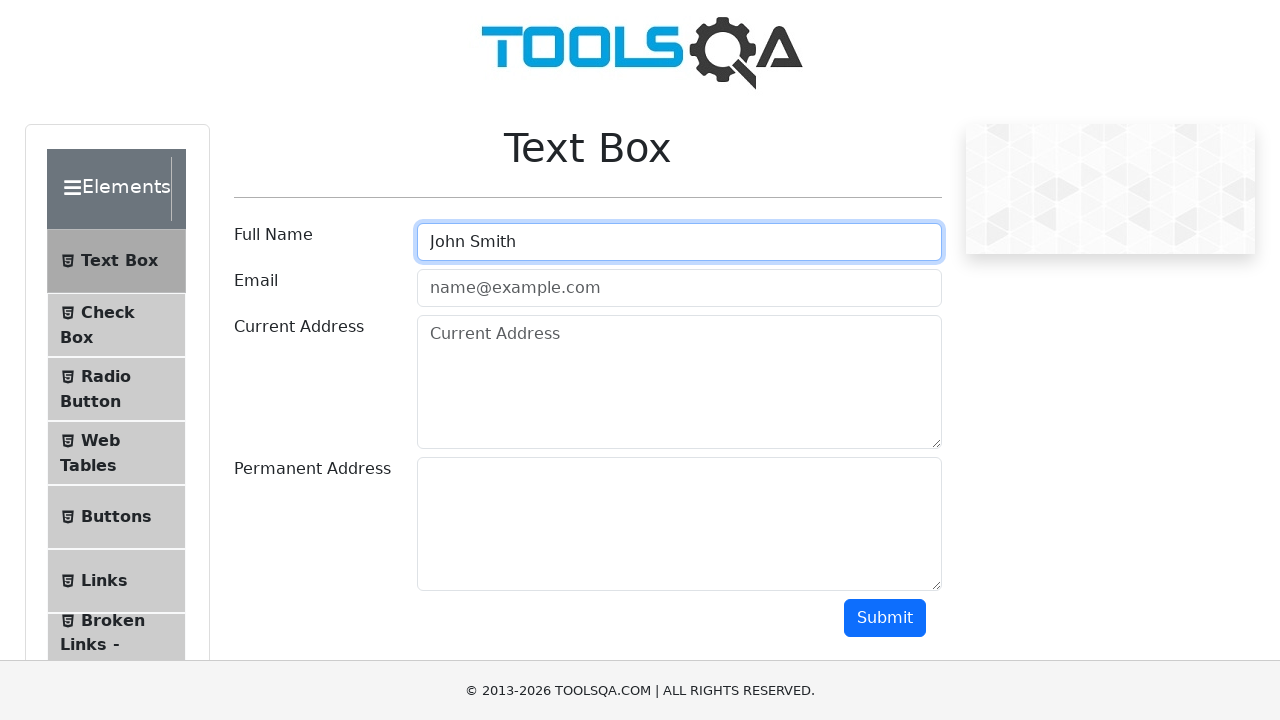